Searches for products containing "ca", adds "Cashews" to cart, proceeds to checkout, and places an order.

Starting URL: https://rahulshettyacademy.com/seleniumPractise/#/

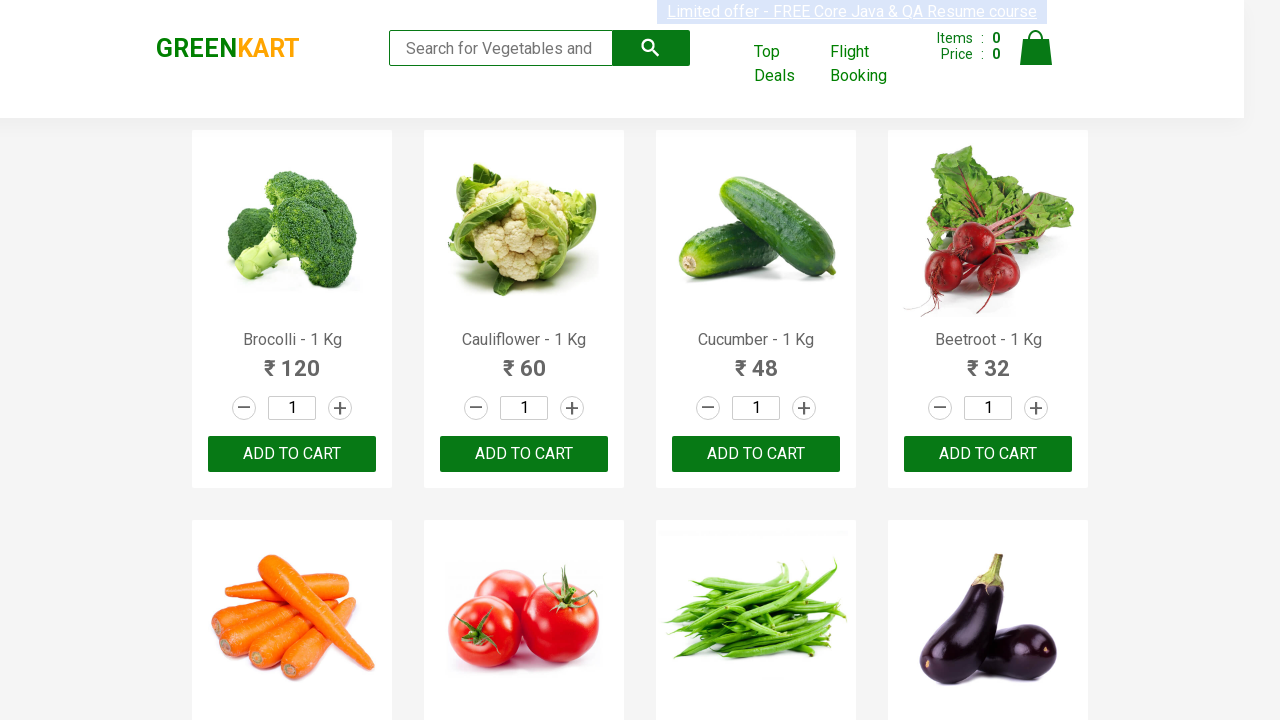

Filled search field with 'ca' on input.search-keyword
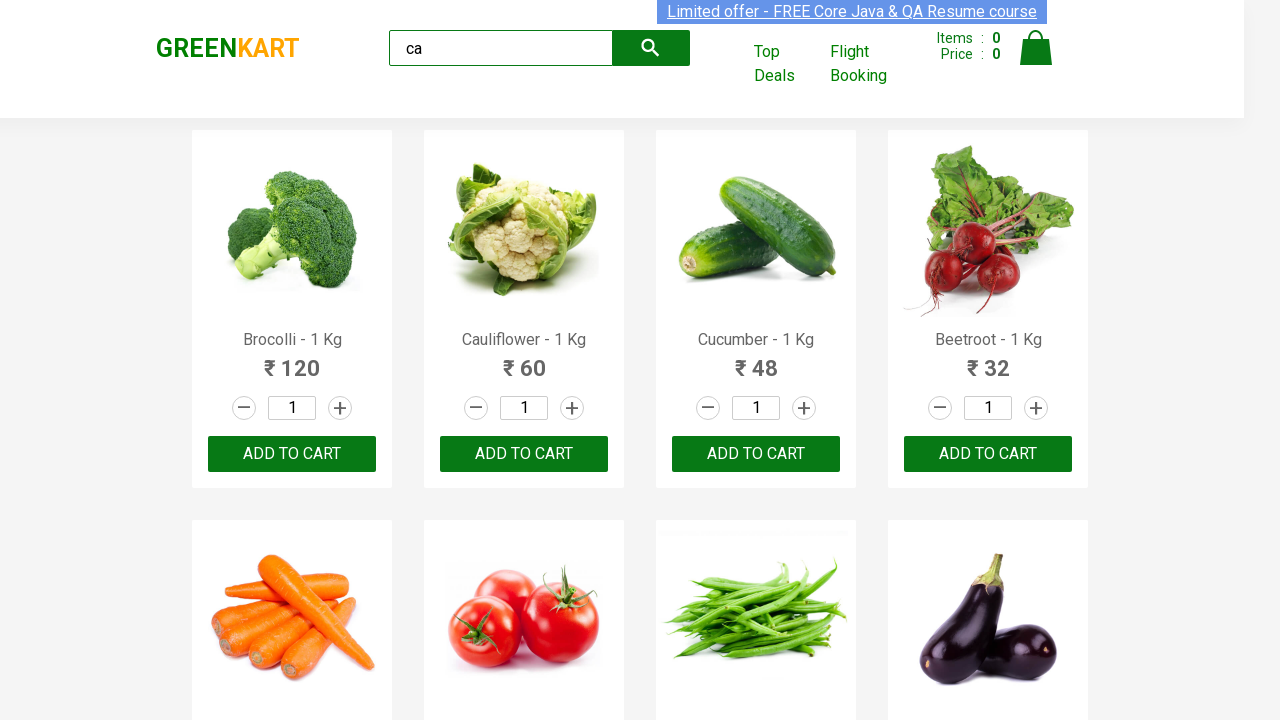

Waited for products to load
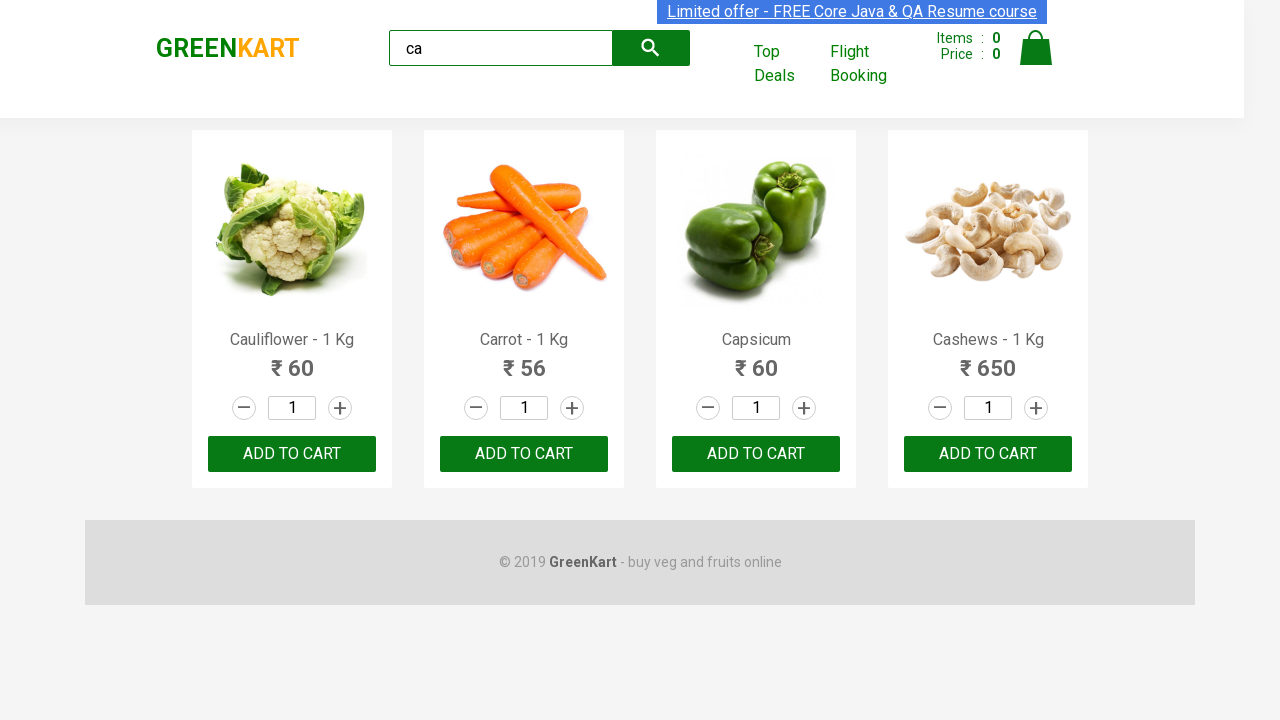

Located 4 products on page
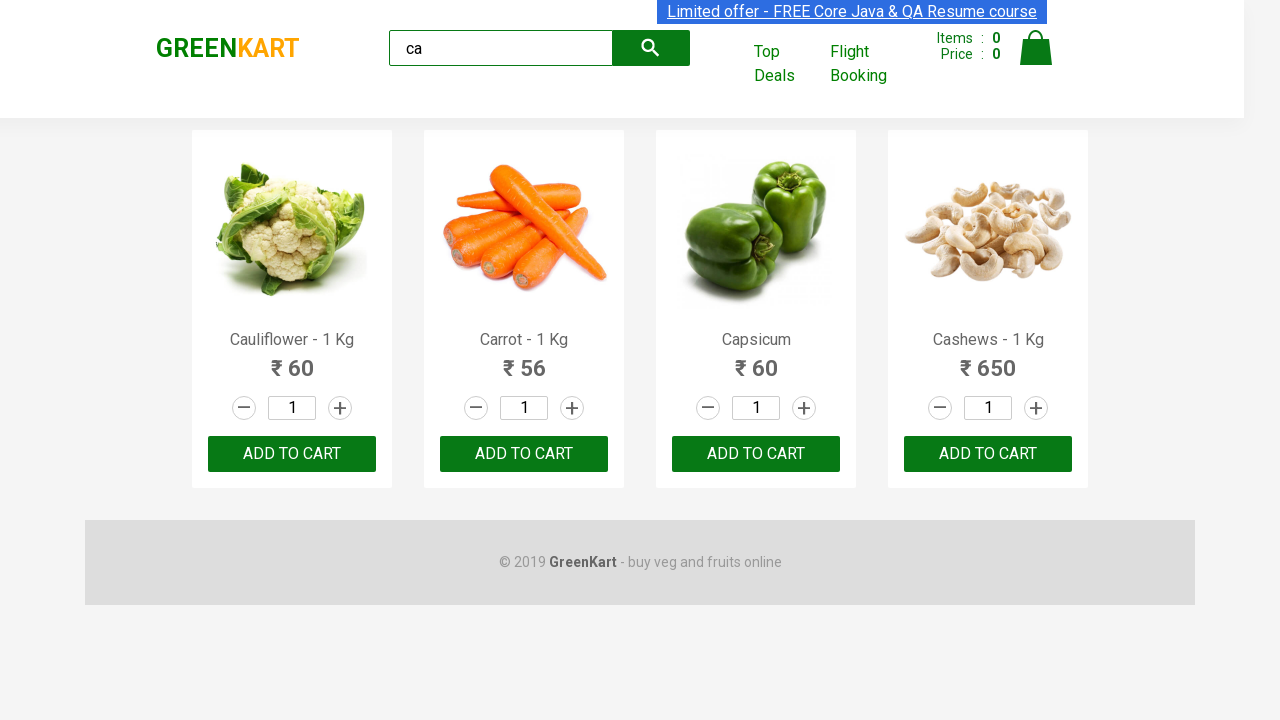

Checked product 1: Cauliflower - 1 Kg
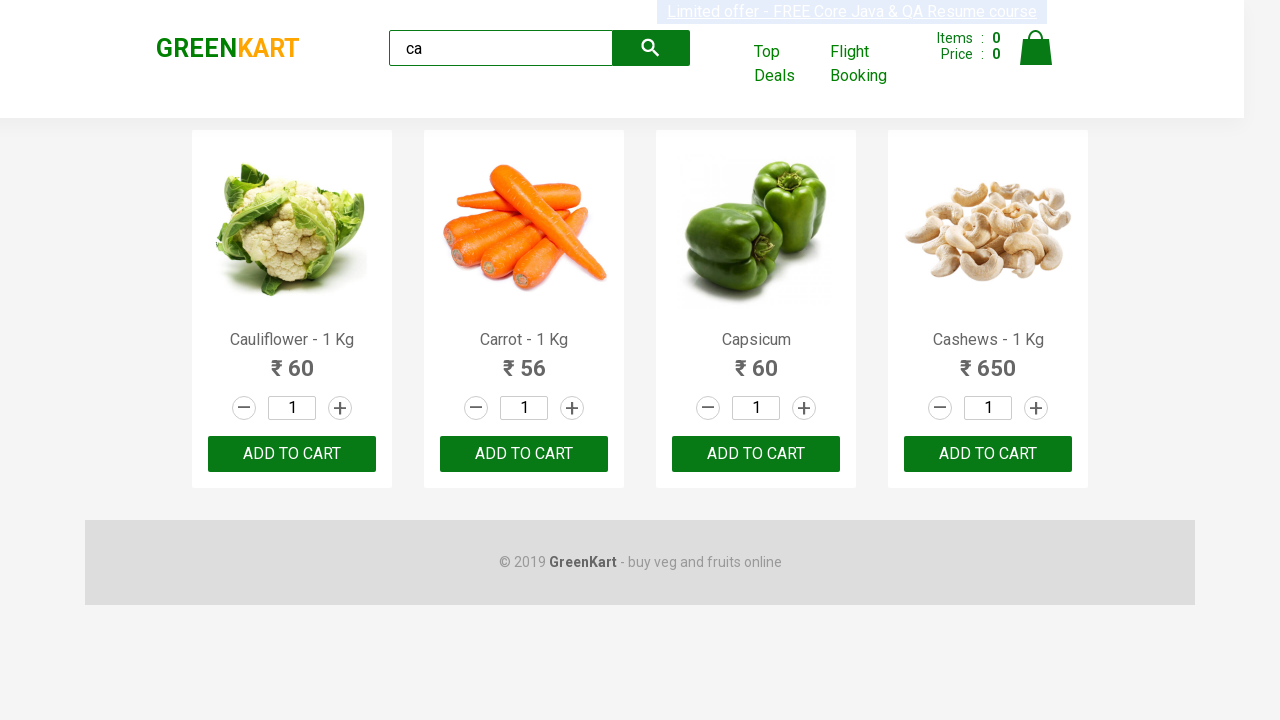

Checked product 2: Carrot - 1 Kg
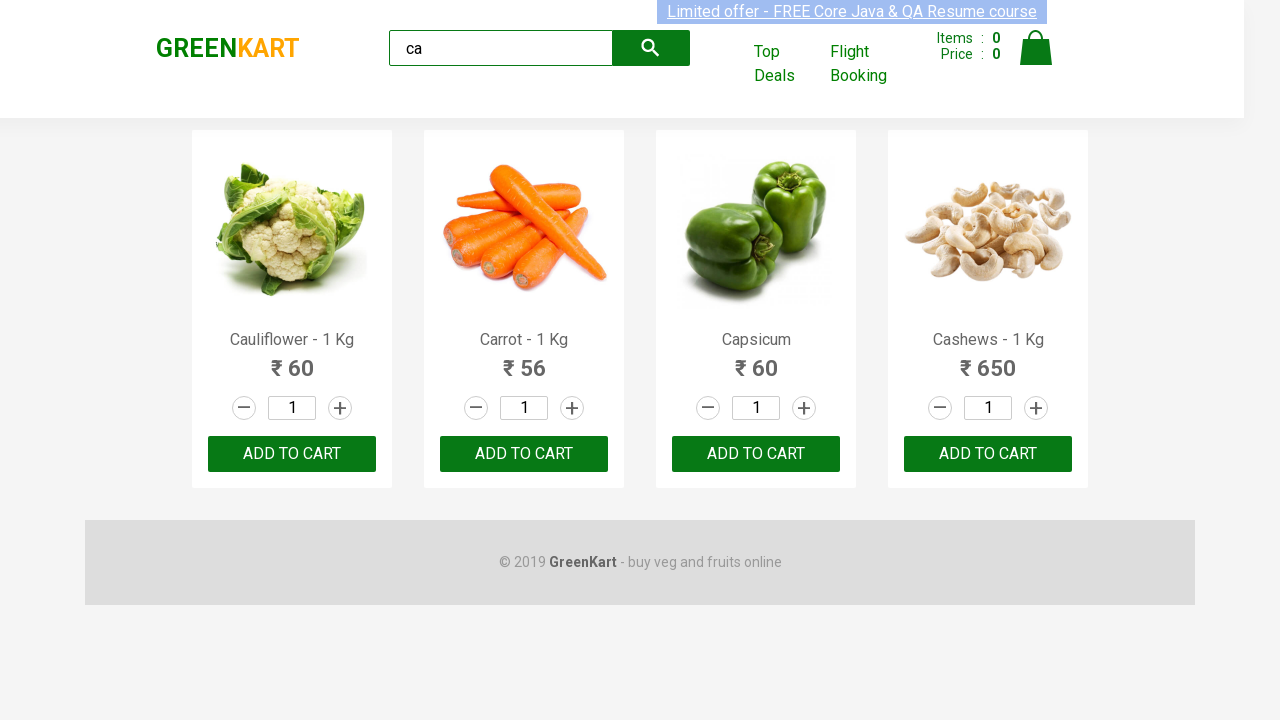

Checked product 3: Capsicum
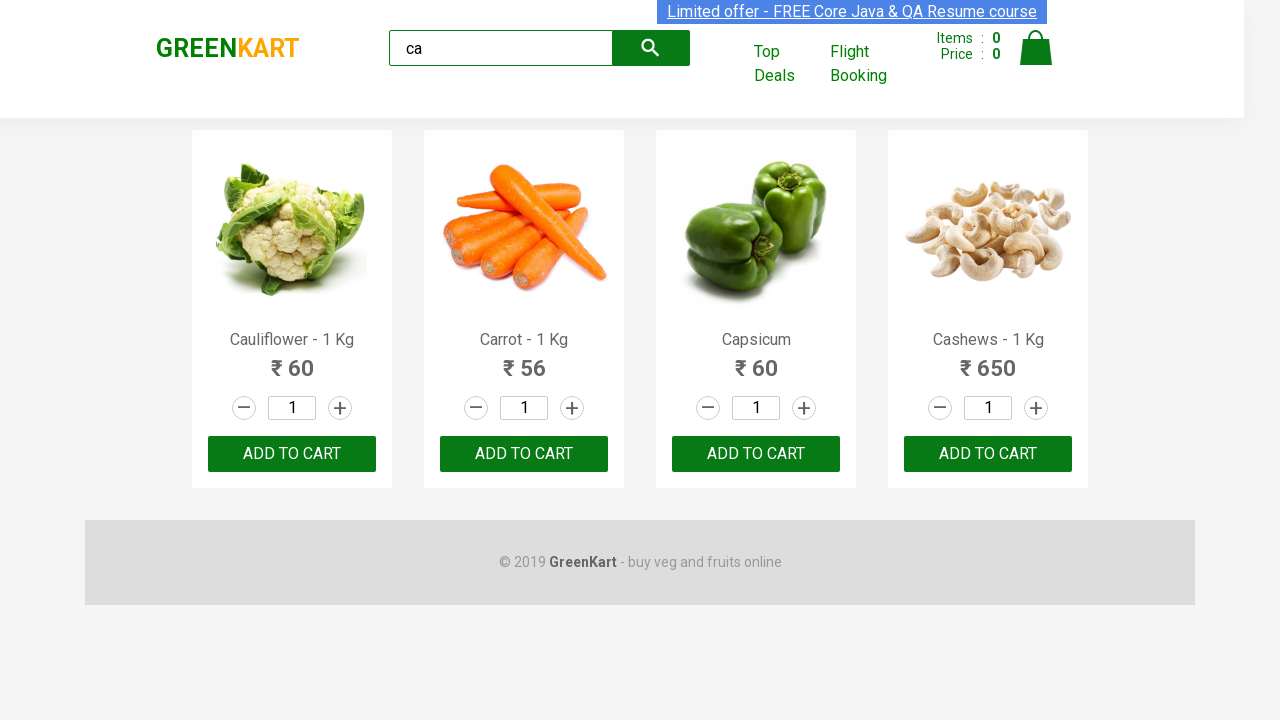

Checked product 4: Cashews - 1 Kg
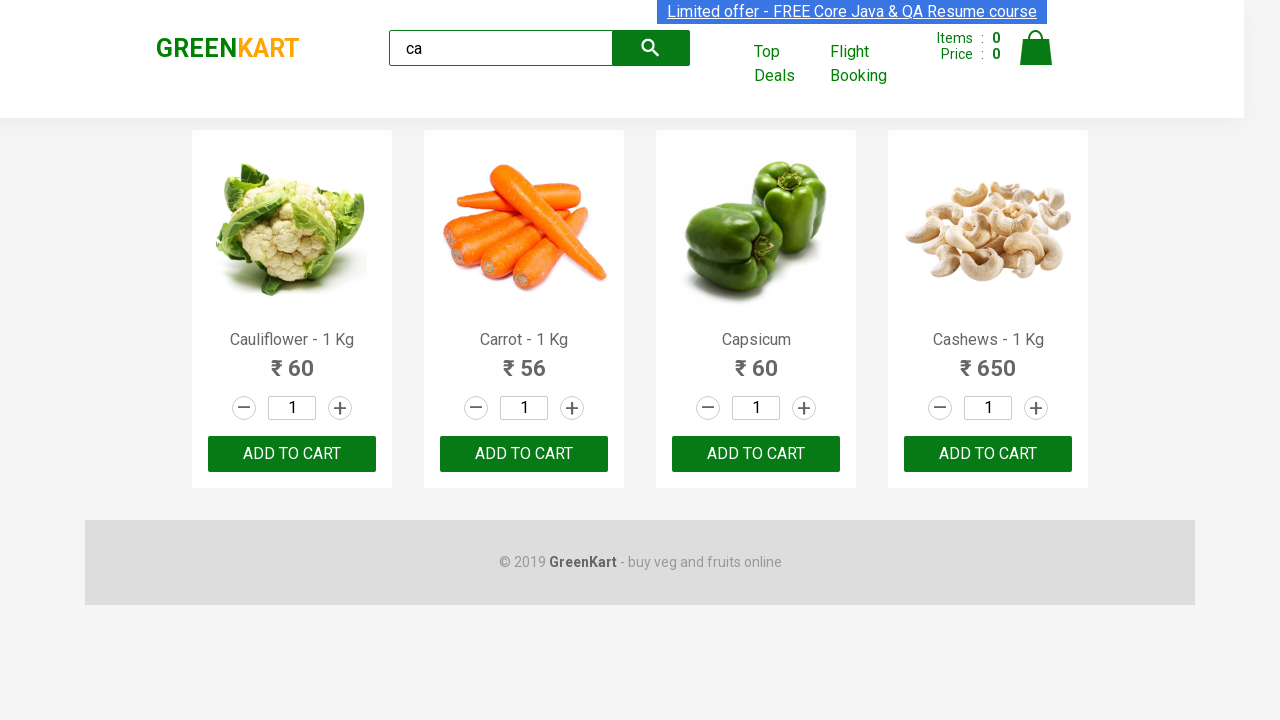

Clicked 'Add to Cart' button for Cashews at (988, 454) on .products .product >> nth=3 >> button
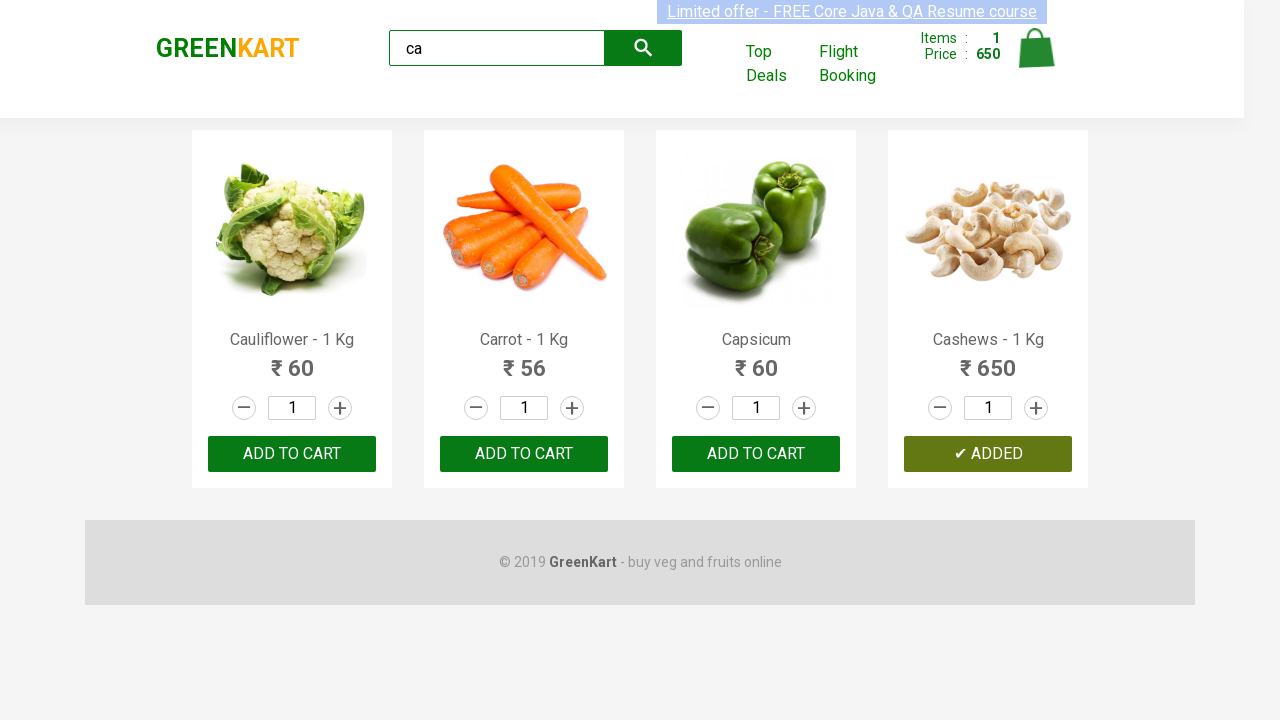

Clicked cart icon to open shopping cart at (1036, 59) on a.cart-icon
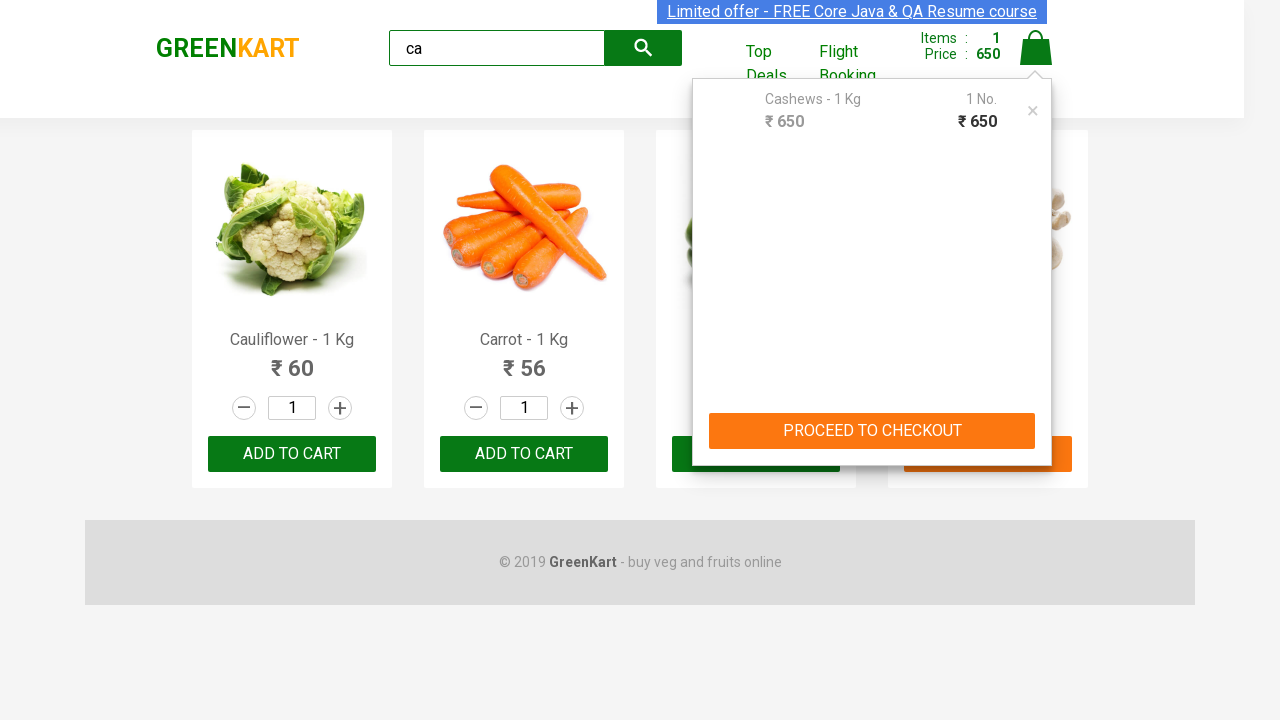

Clicked 'PROCEED TO CHECKOUT' button at (872, 431) on .cart-preview :text("PROCEED TO CHECKOUT")
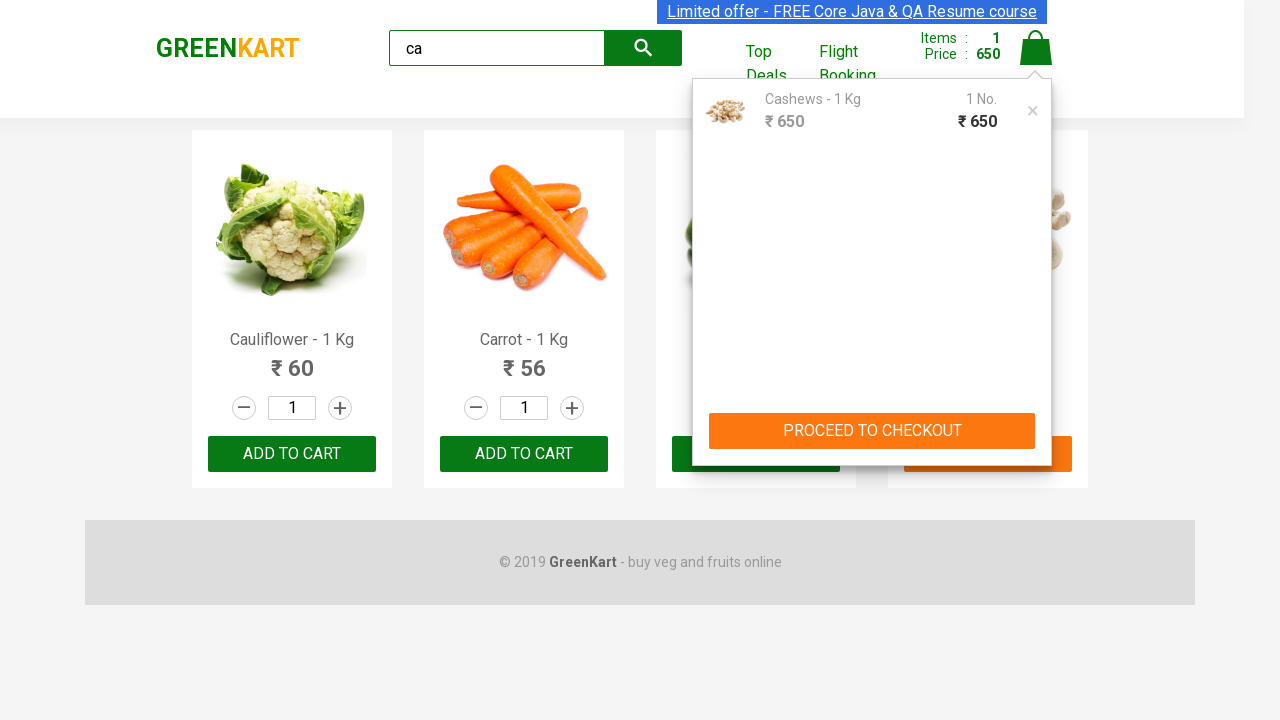

Clicked 'Place Order' button to complete purchase at (1036, 420) on button:has-text("Place Order")
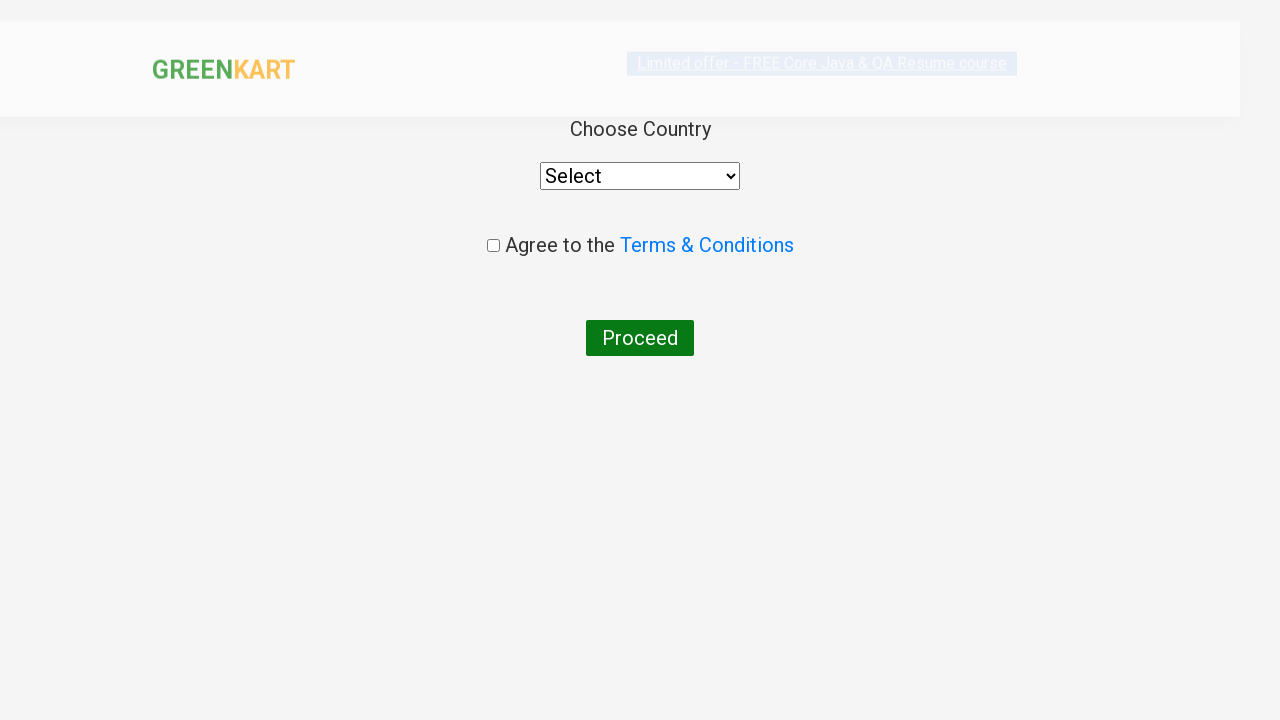

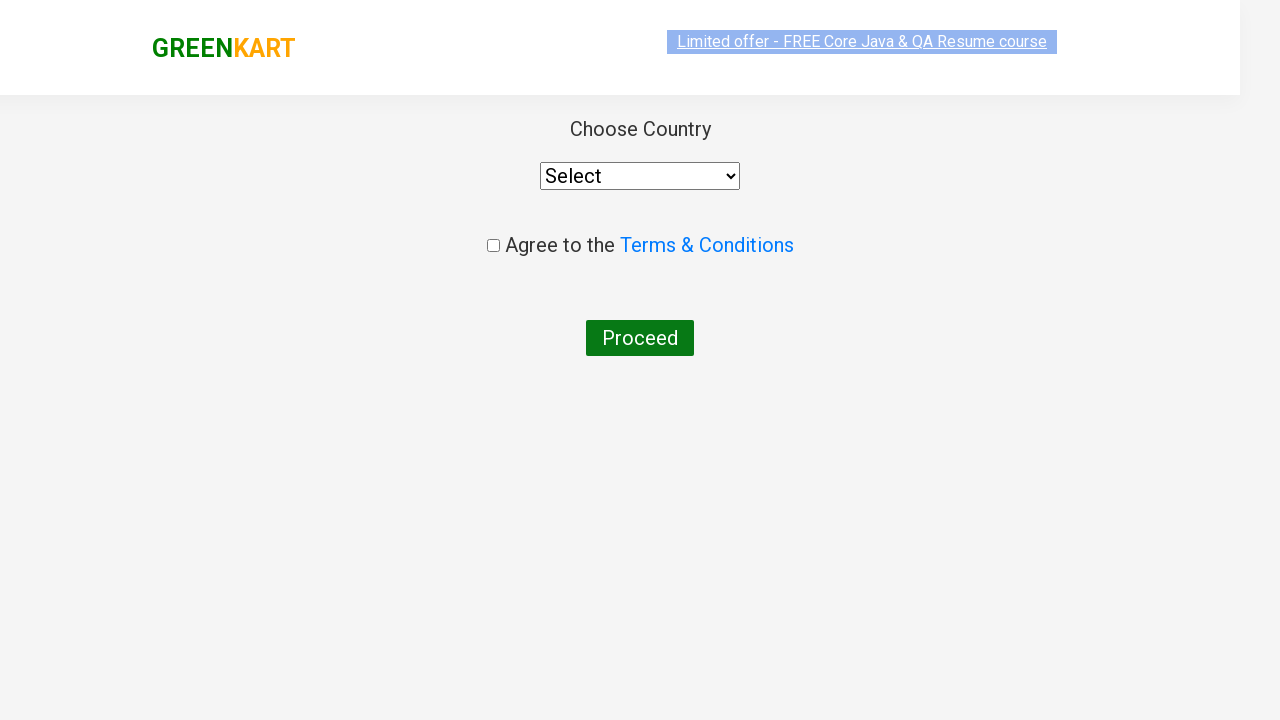